Tests password validation with alternating mixed case letters (7 chars), expecting "Valid"

Starting URL: https://testpages.eviltester.com/styled/apps/7charval/simple7charvalidation.html

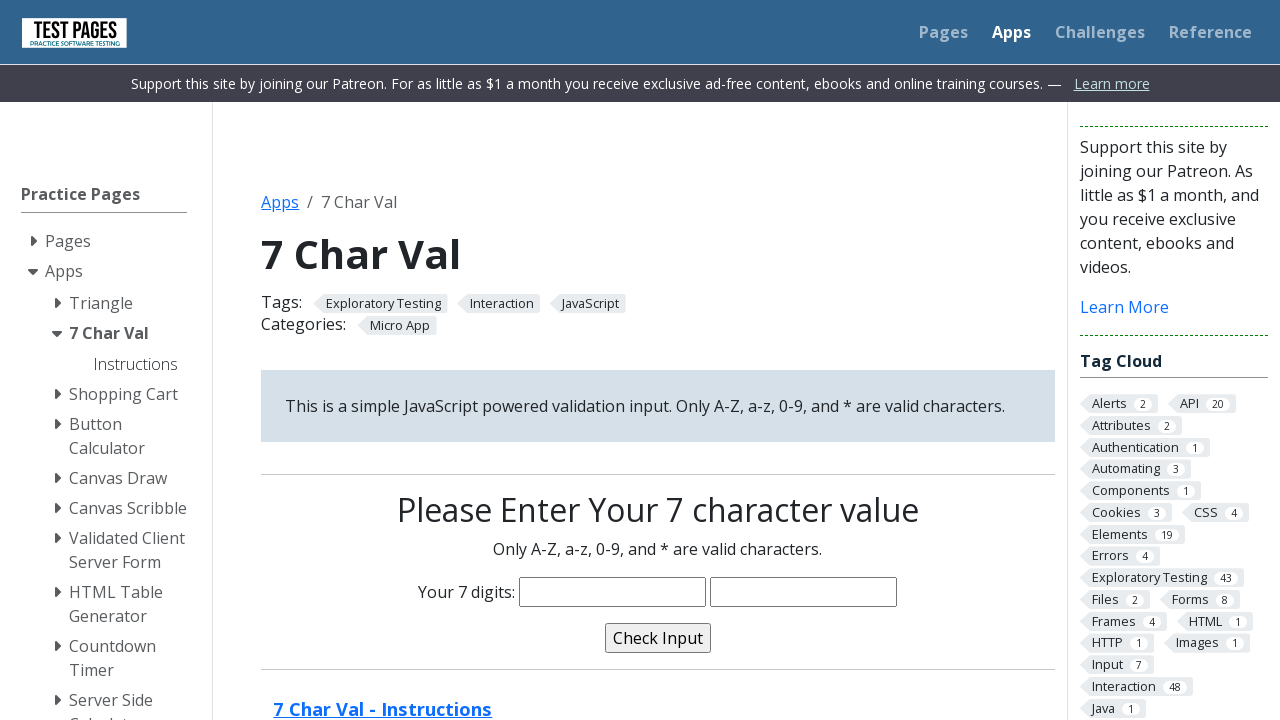

Filled characters field with alternating mixed case letters 'AbAbAbA' (7 characters) on input[name='characters']
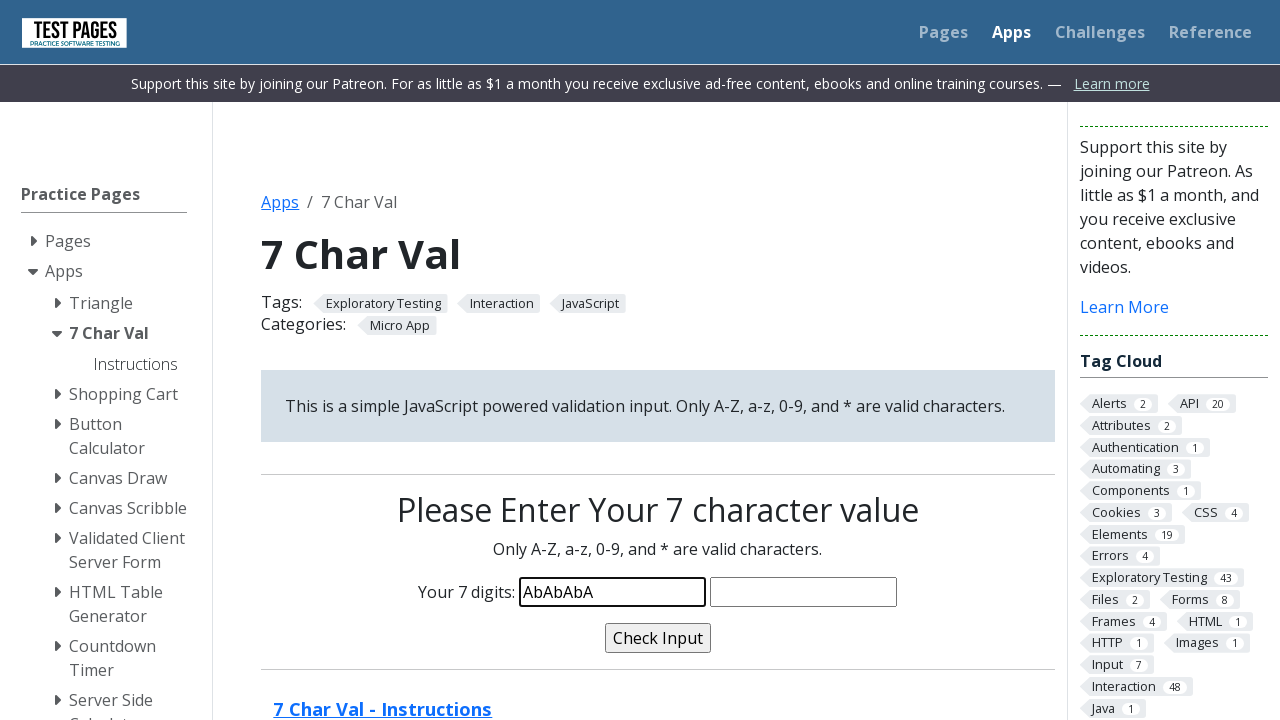

Clicked validate button at (658, 638) on input[name='validate']
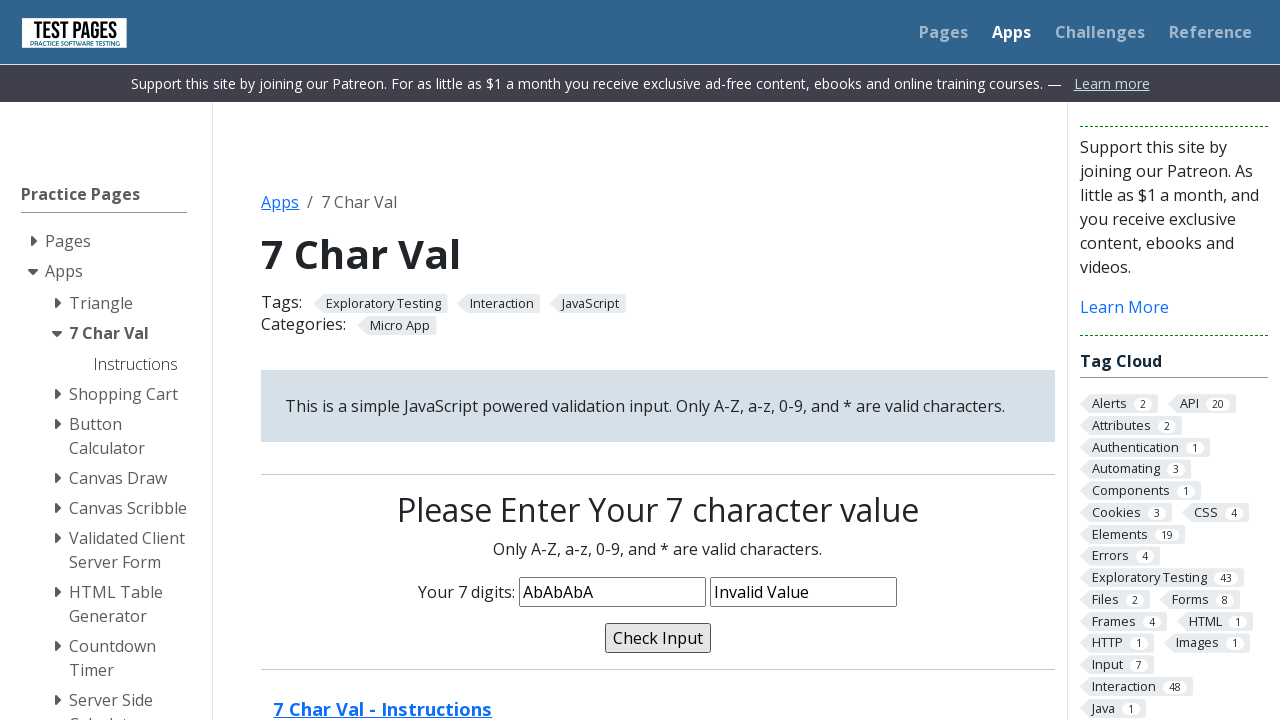

Validation message appeared on page
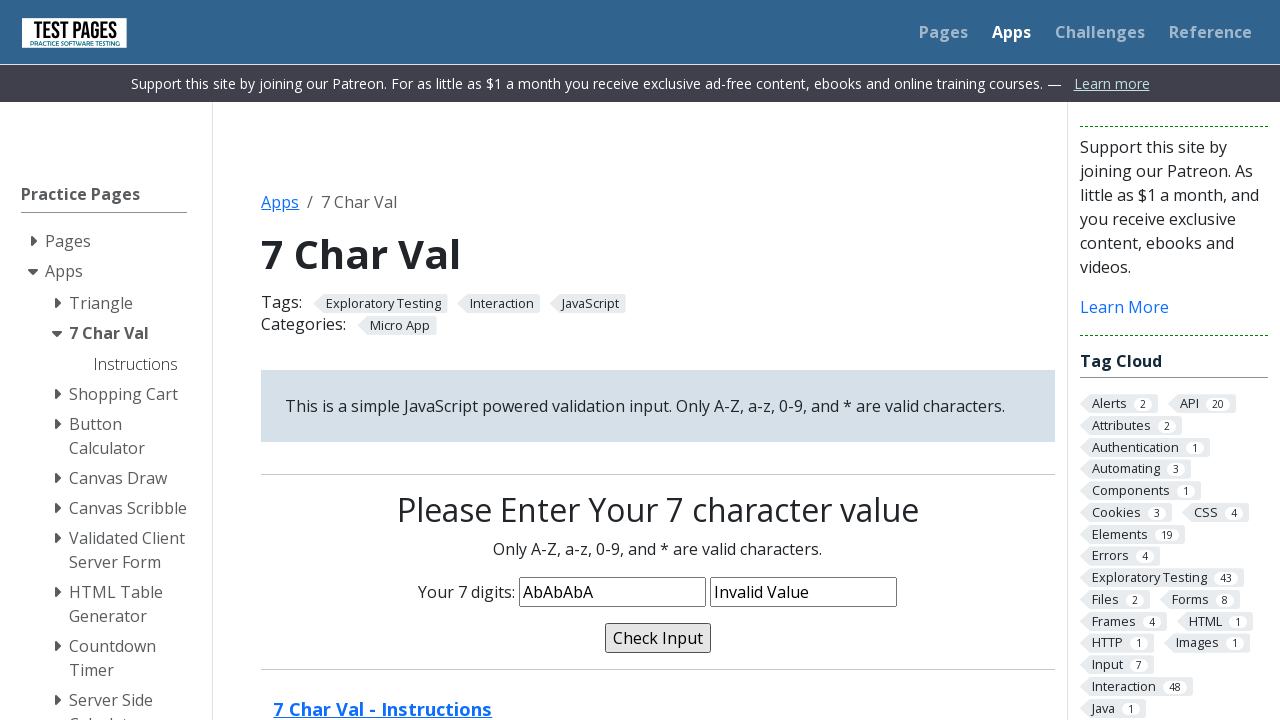

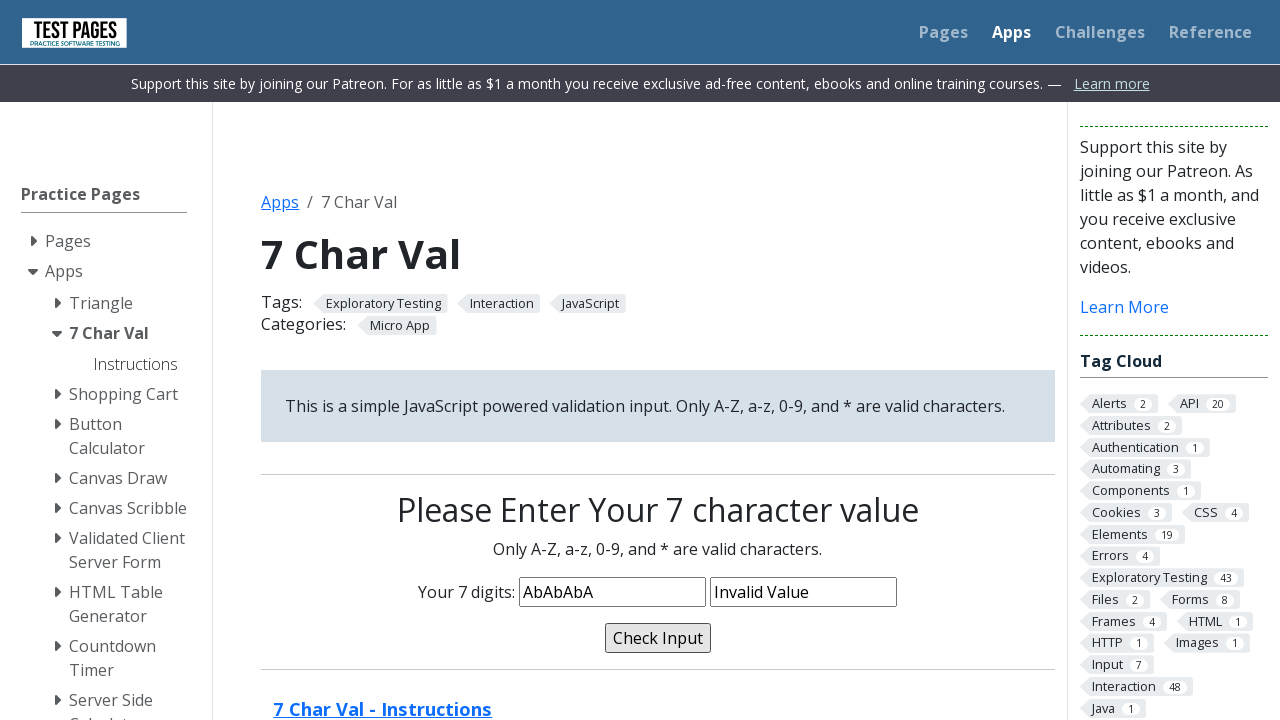